Tests the loading images page by waiting for the landscape image to load and verifying its src attribute contains 'landscape'

Starting URL: https://bonigarcia.dev/selenium-webdriver-java/loading-images.html

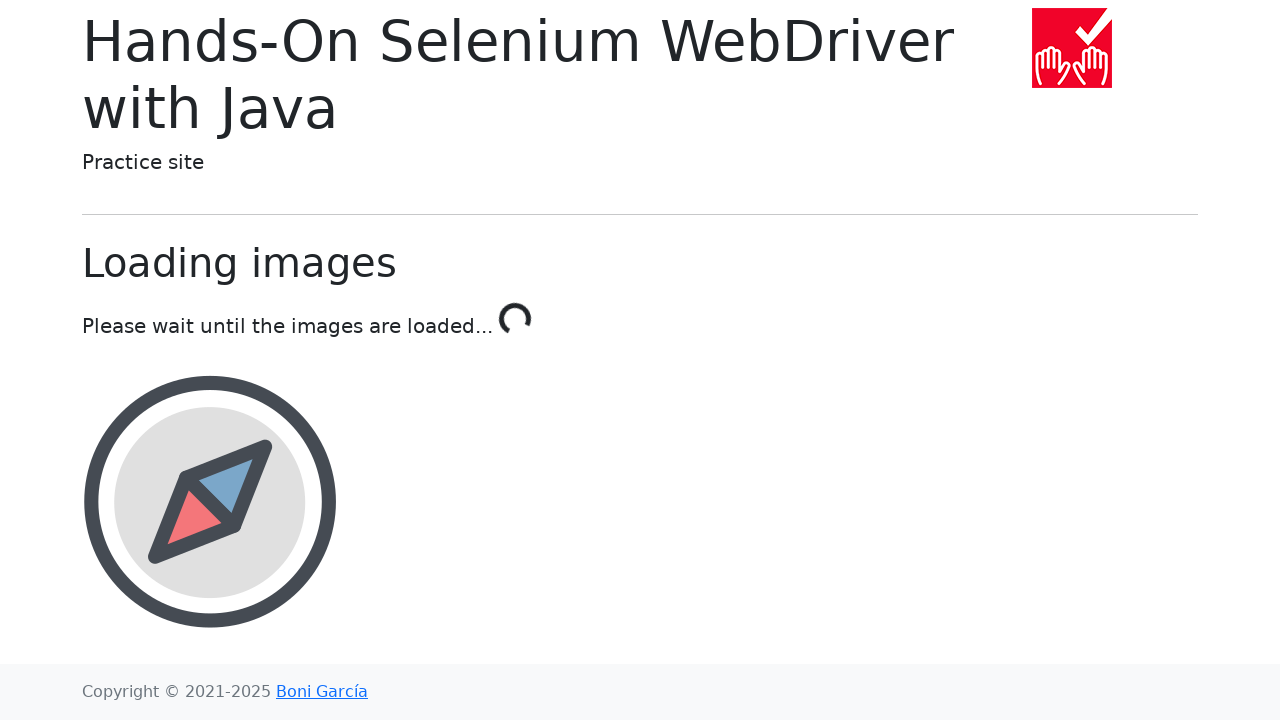

Located the landscape image element
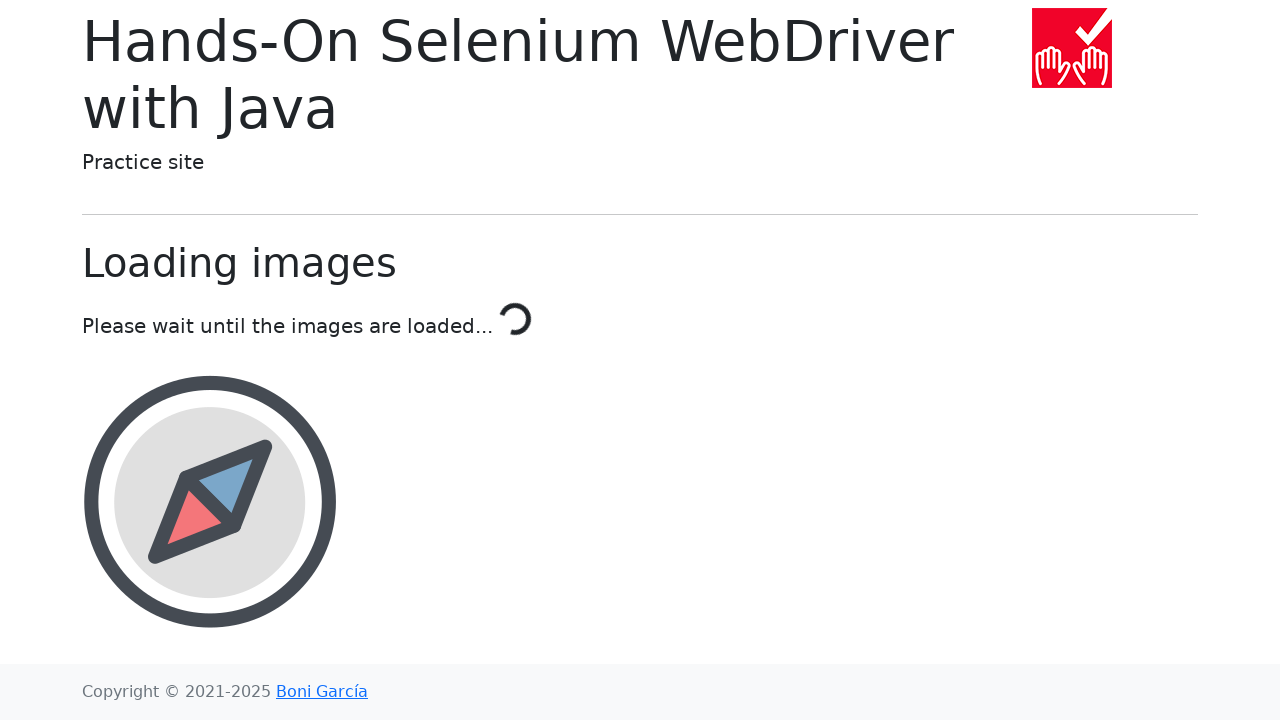

Waited for landscape image to load (timeout: 15000ms)
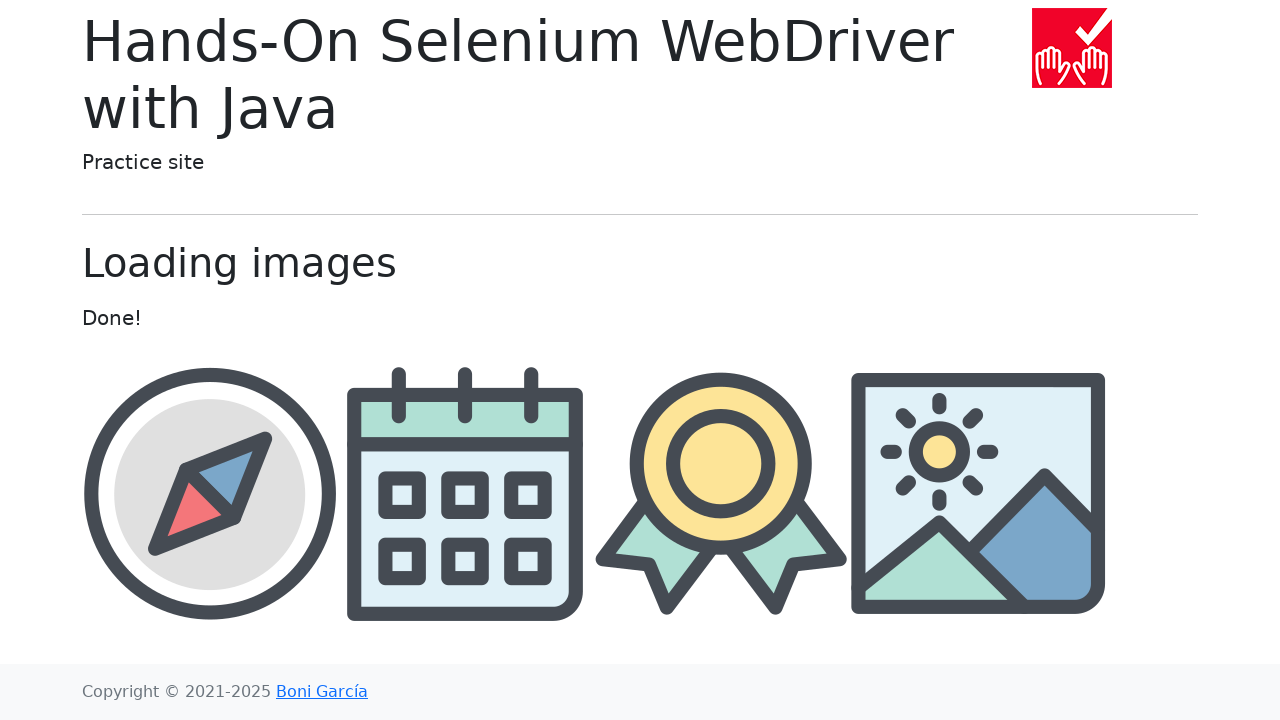

Retrieved src attribute from landscape image
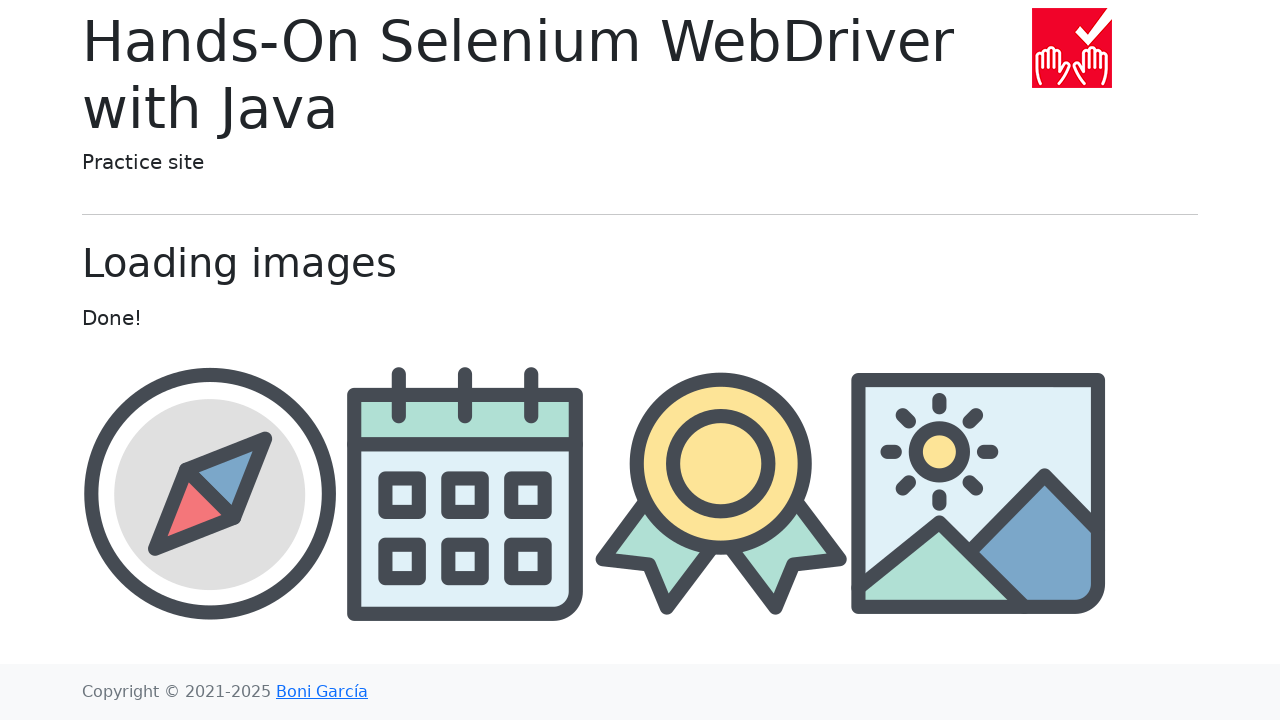

Verified src attribute contains 'landscape'
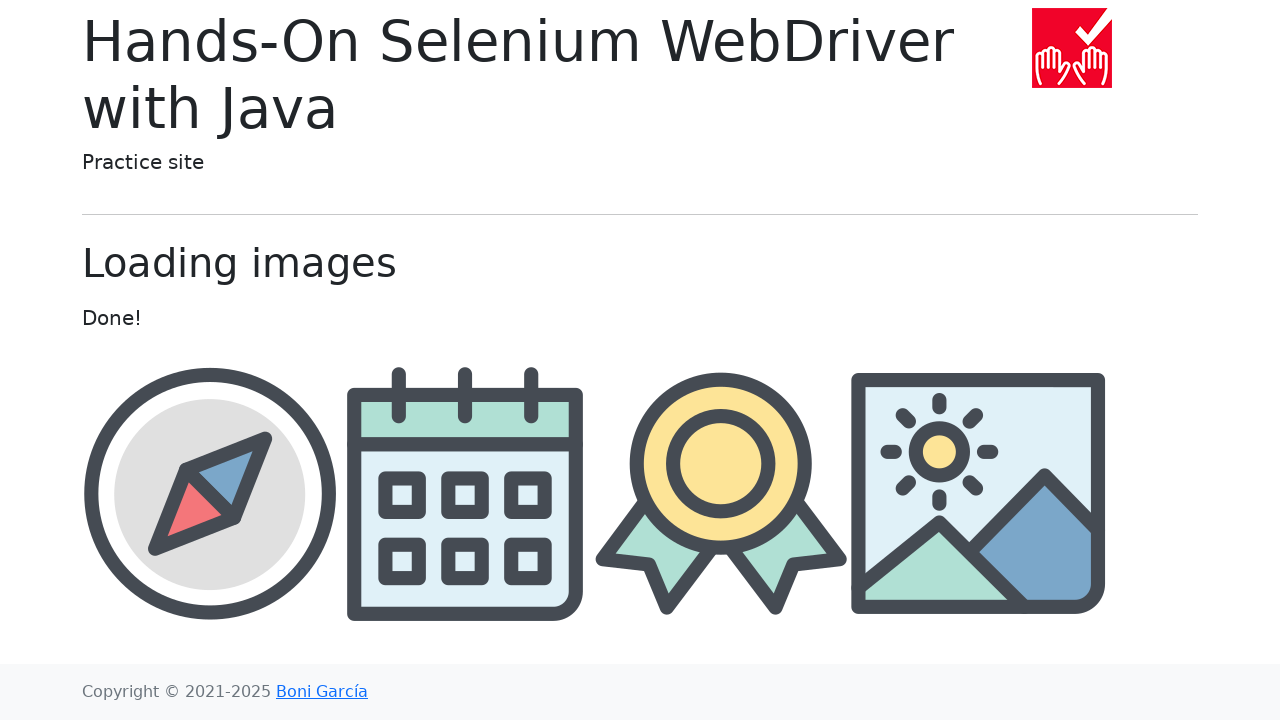

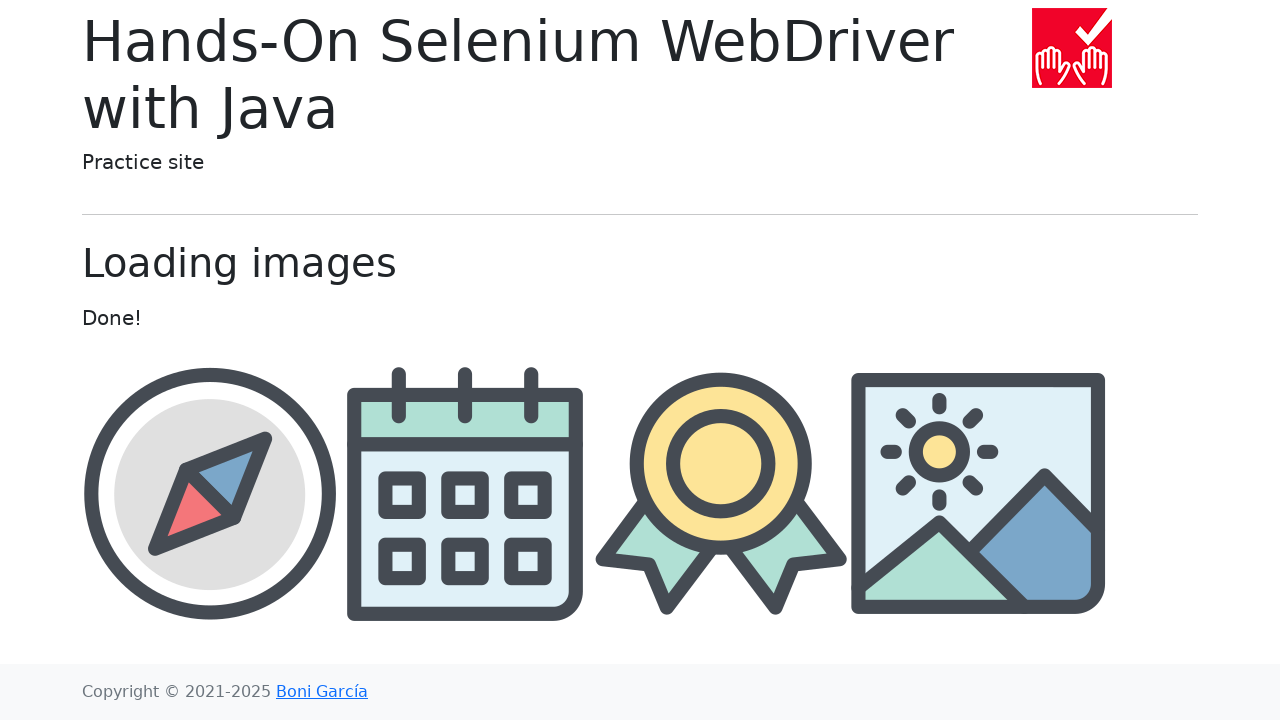